Tests HTML5 canvas drawing functionality by performing a series of mouse actions to draw a shape on a signature pad canvas element.

Starting URL: http://szimek.github.io/signature_pad/

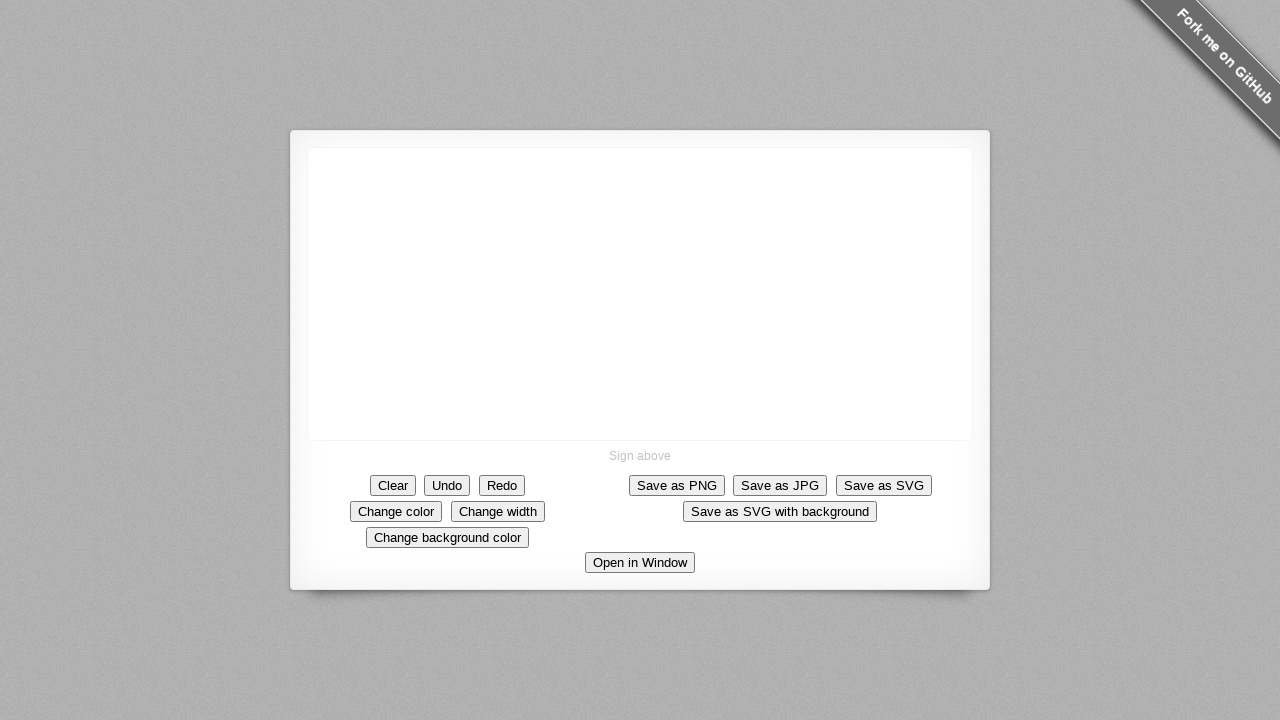

Canvas element loaded and ready
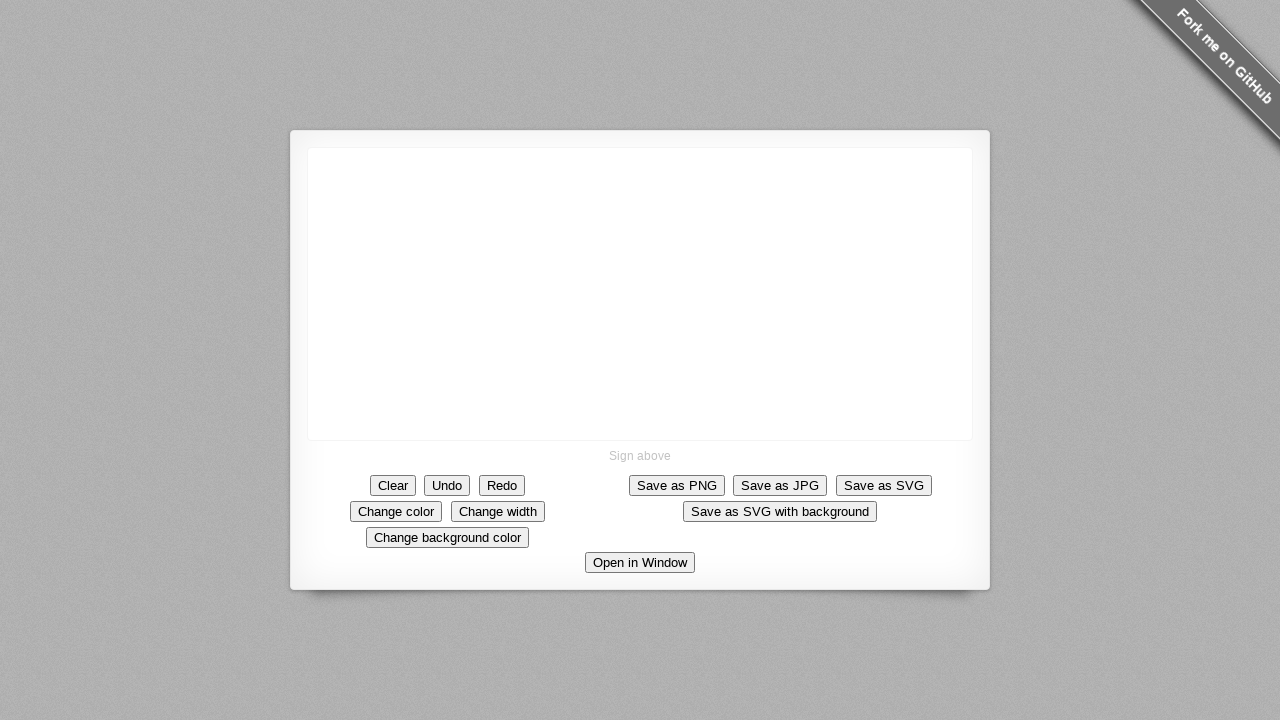

Retrieved canvas bounding box and calculated center coordinates
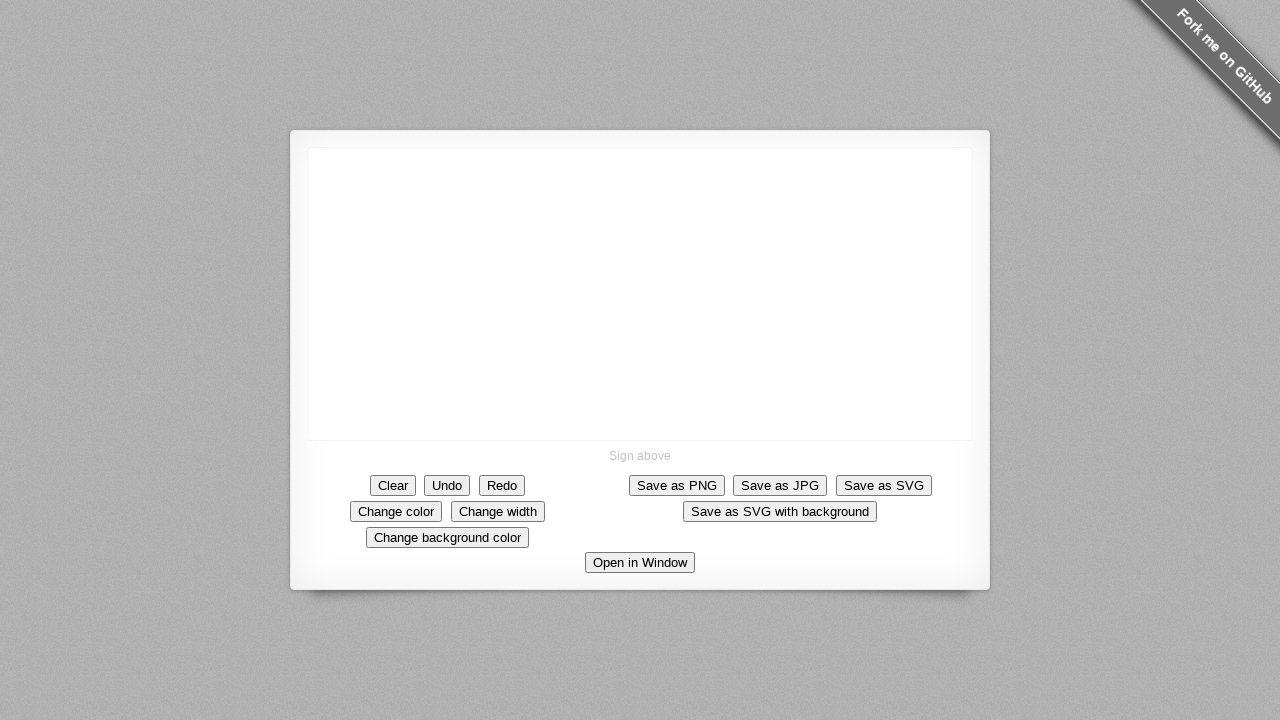

Clicked on canvas element at (640, 294) on canvas >> nth=0
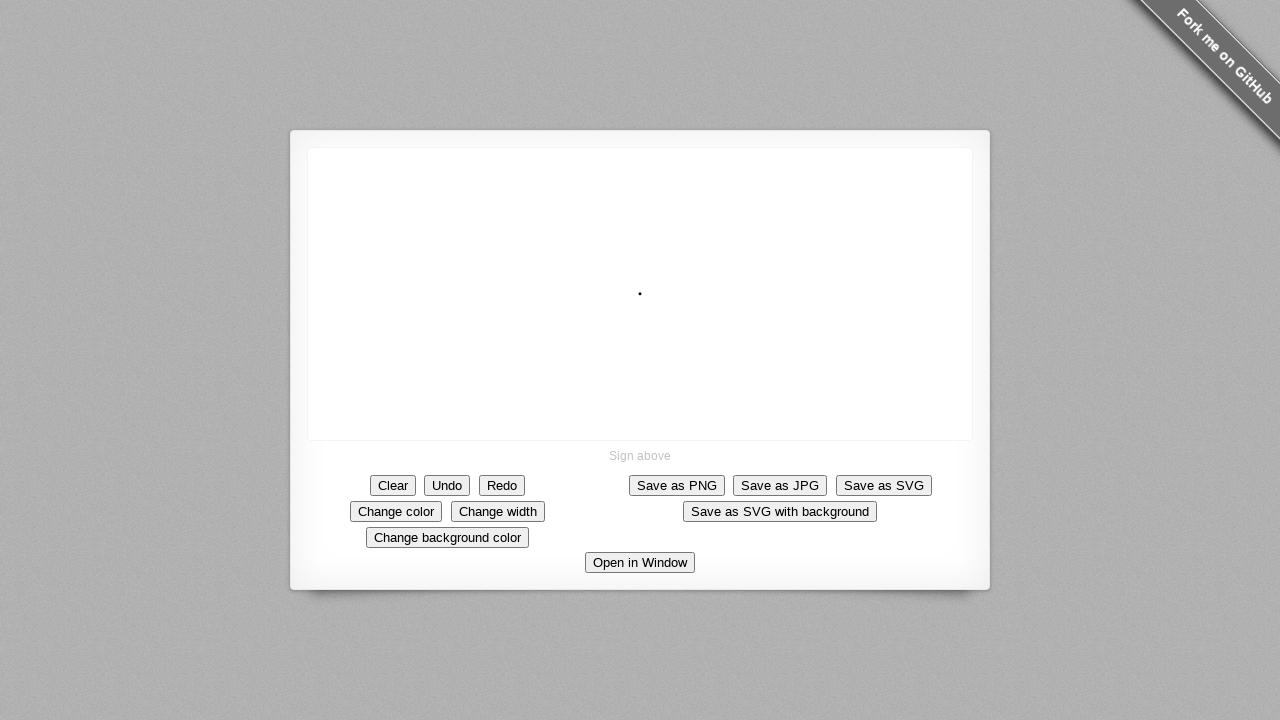

Moved mouse to starting position on canvas at (648, 302)
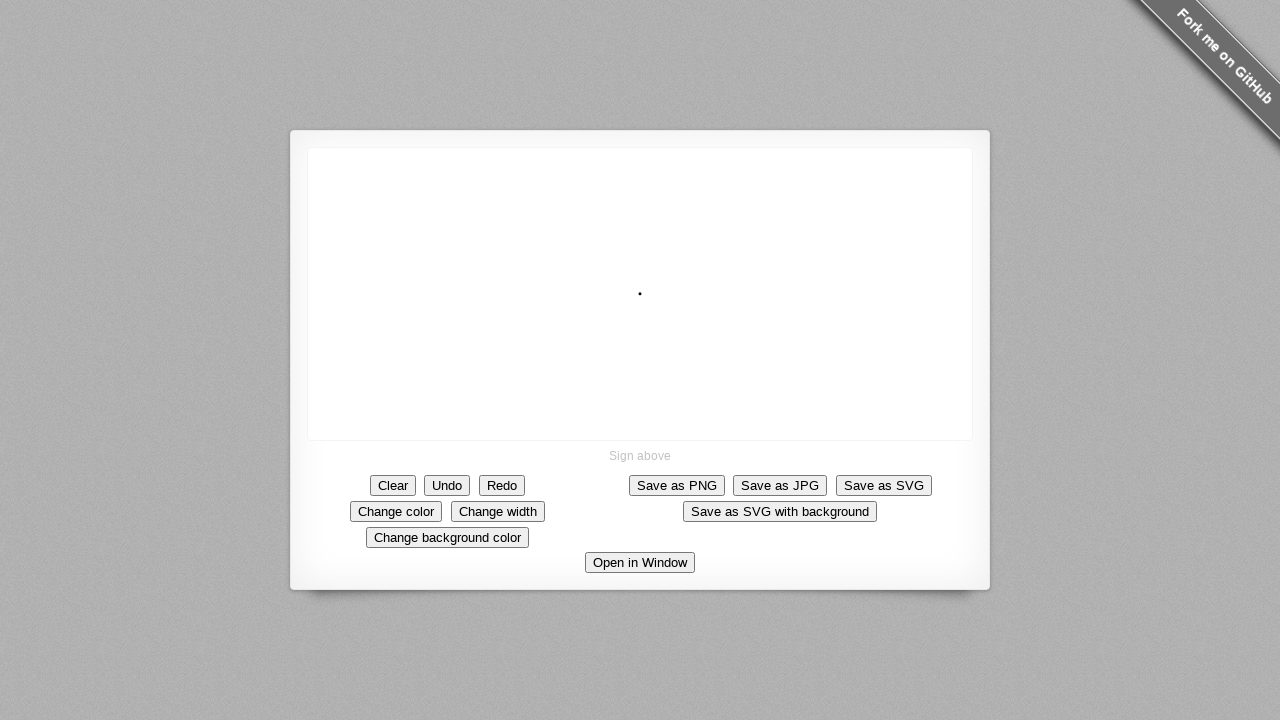

Pressed and held mouse button to begin drawing at (648, 302)
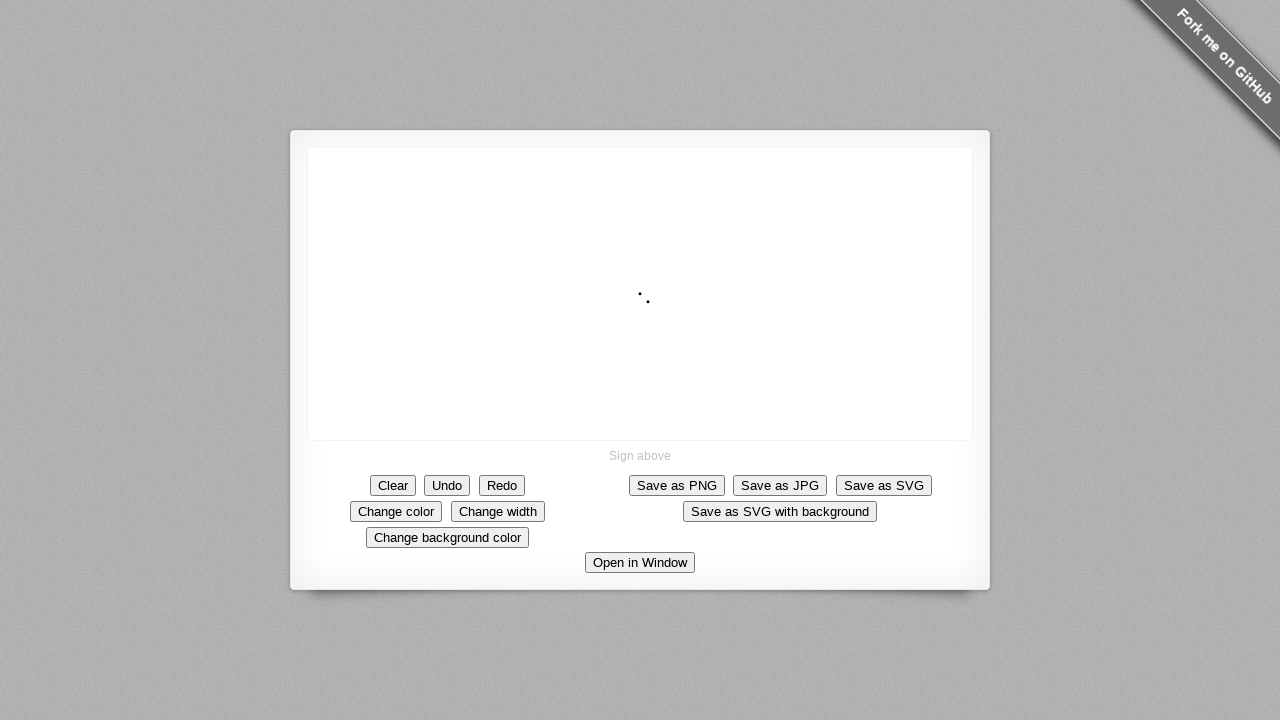

Moved mouse to first corner of diamond shape at (768, 422)
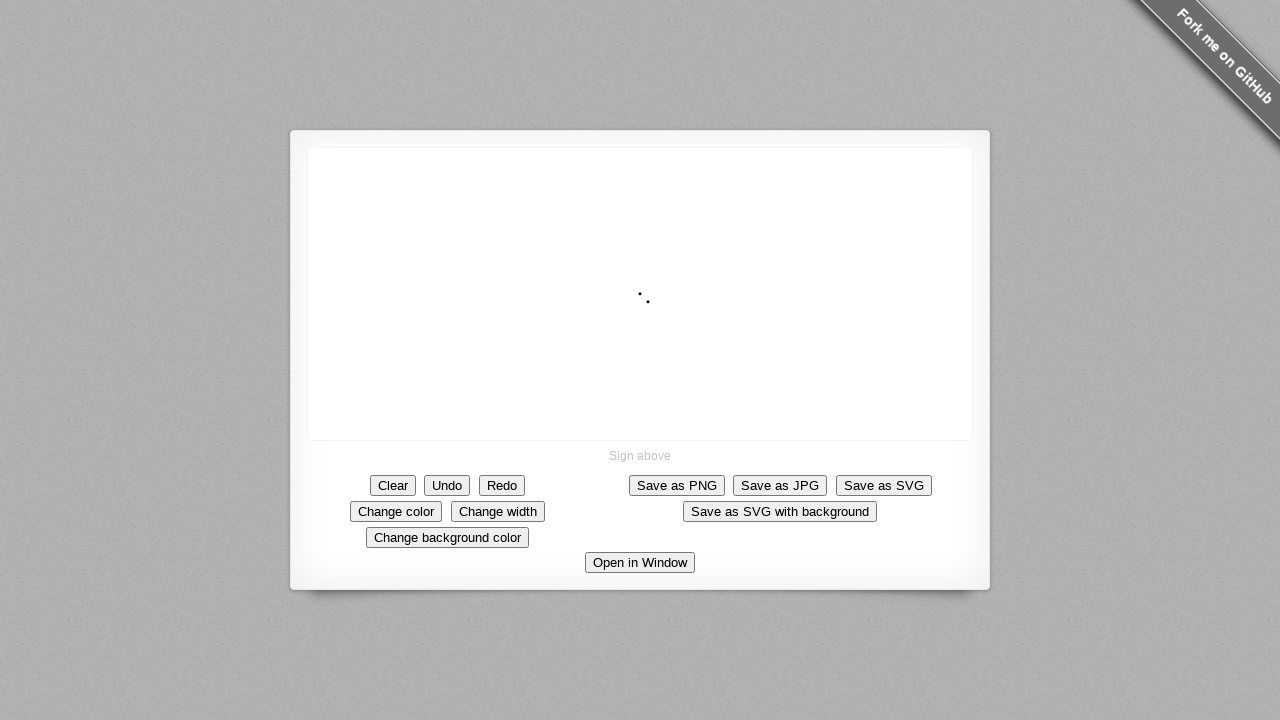

Moved mouse to second corner of diamond shape at (648, 542)
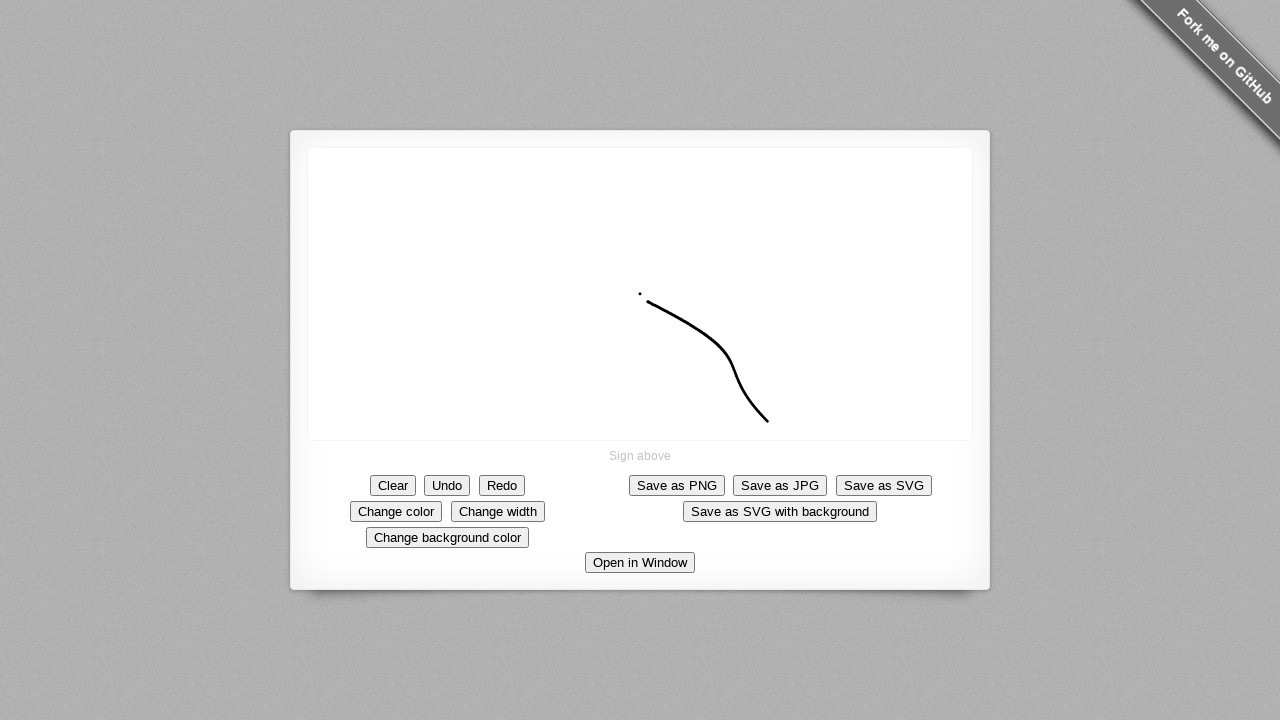

Moved mouse to third corner of diamond shape at (528, 422)
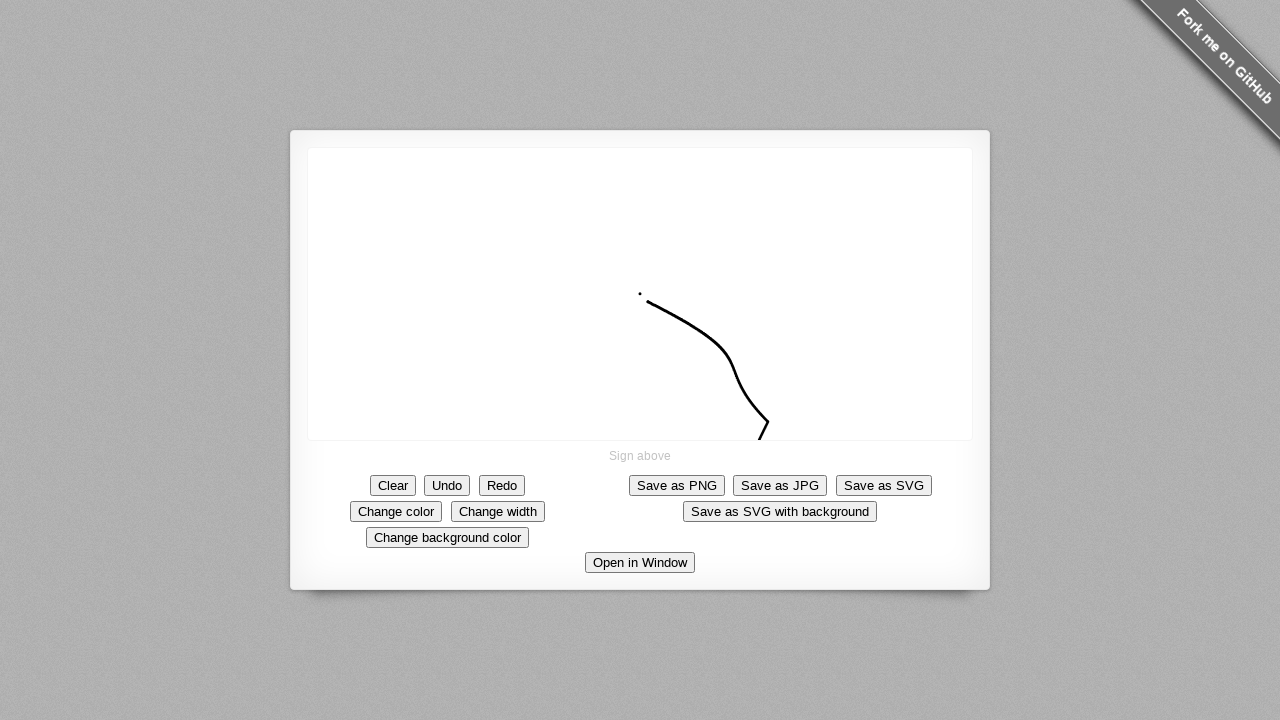

Moved mouse to fourth corner of diamond shape at (536, 430)
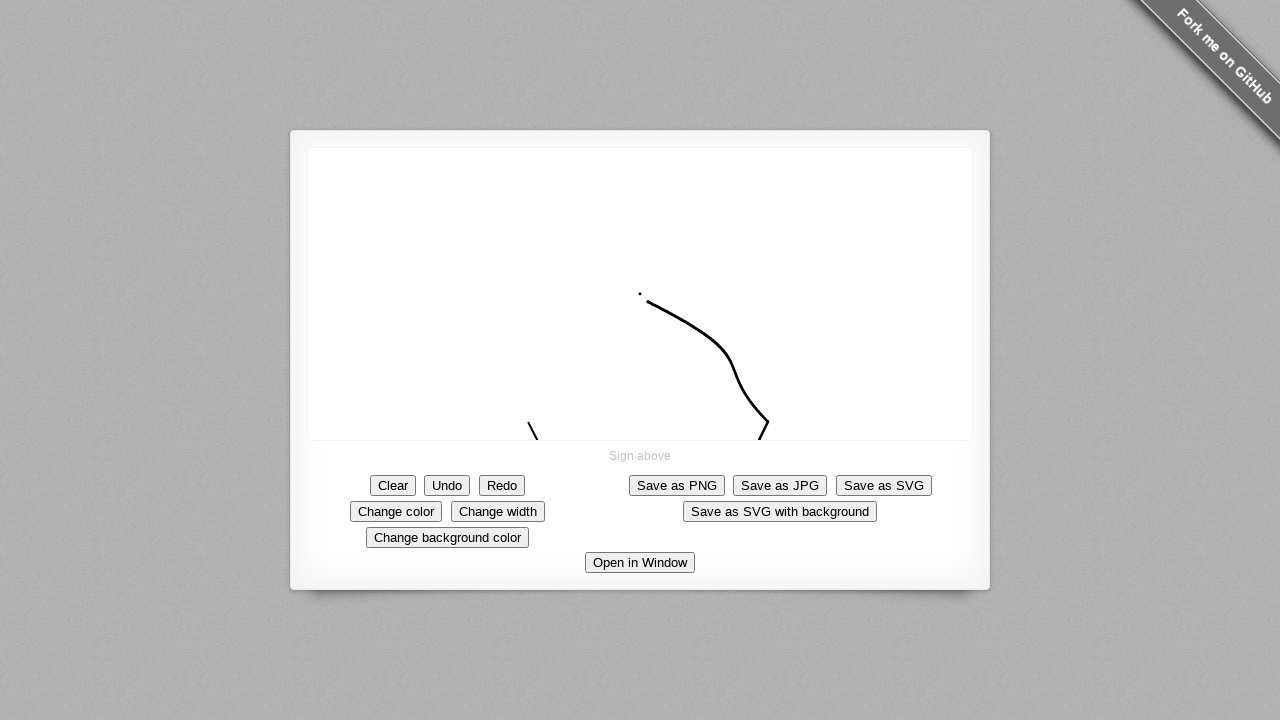

Released mouse button to complete drawing at (536, 430)
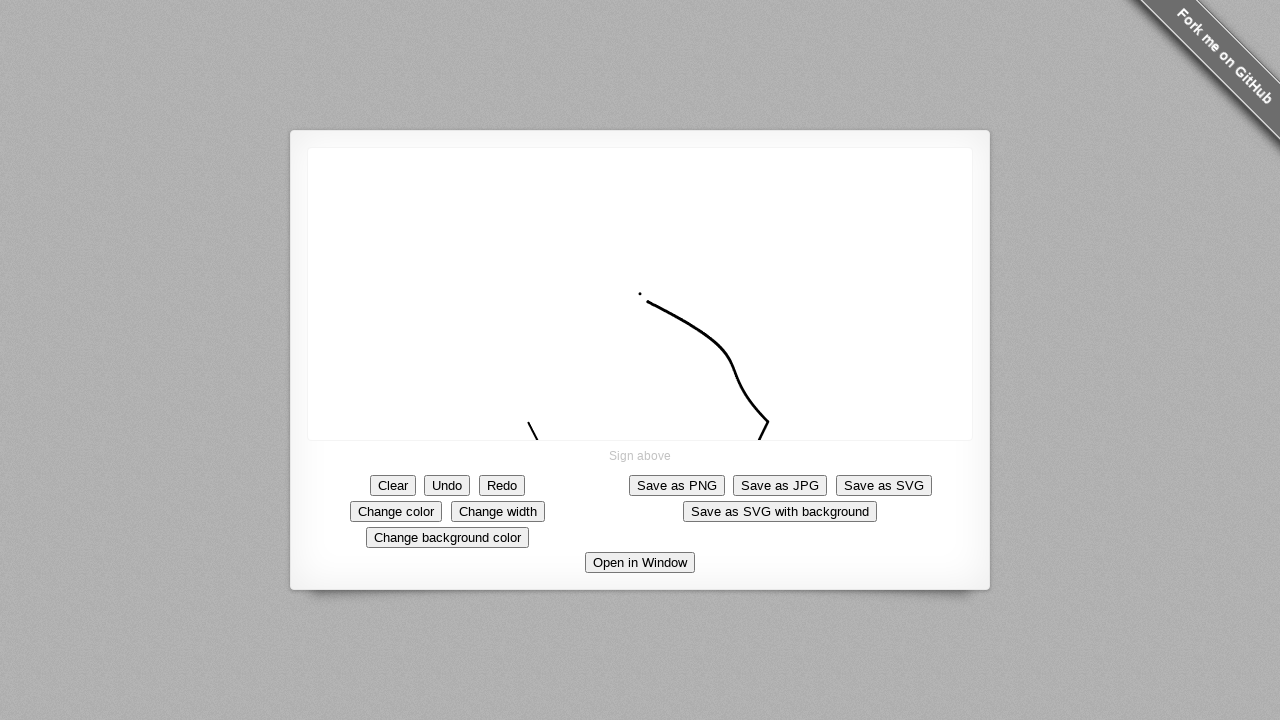

Waited 1 second for drawing to be rendered on canvas
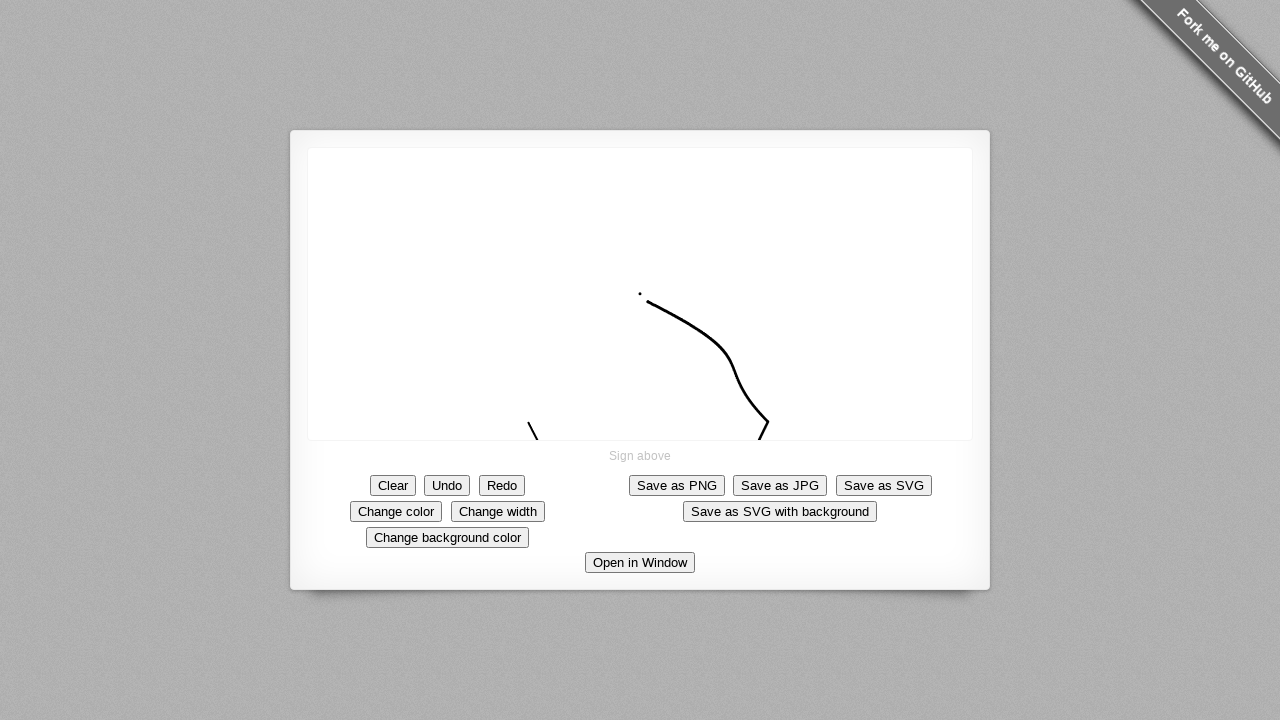

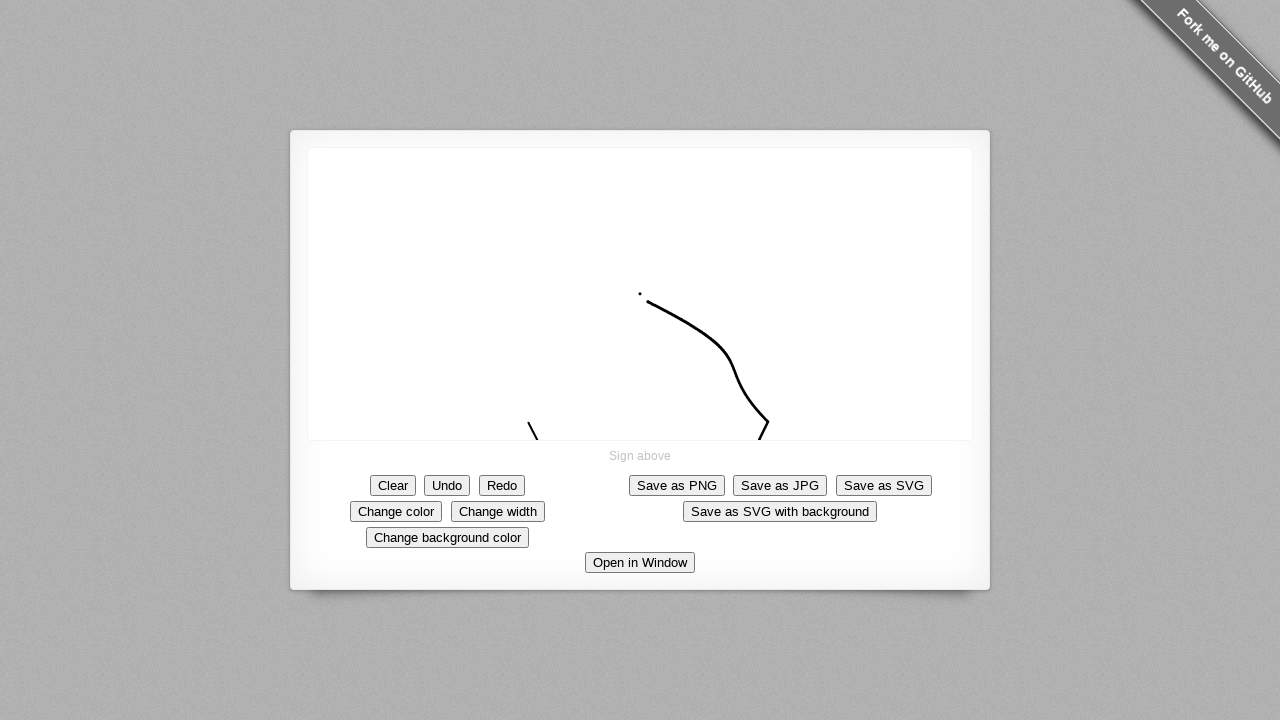